Navigates to Flipkart homepage and maximizes the browser window

Starting URL: https://www.flipkart.com/

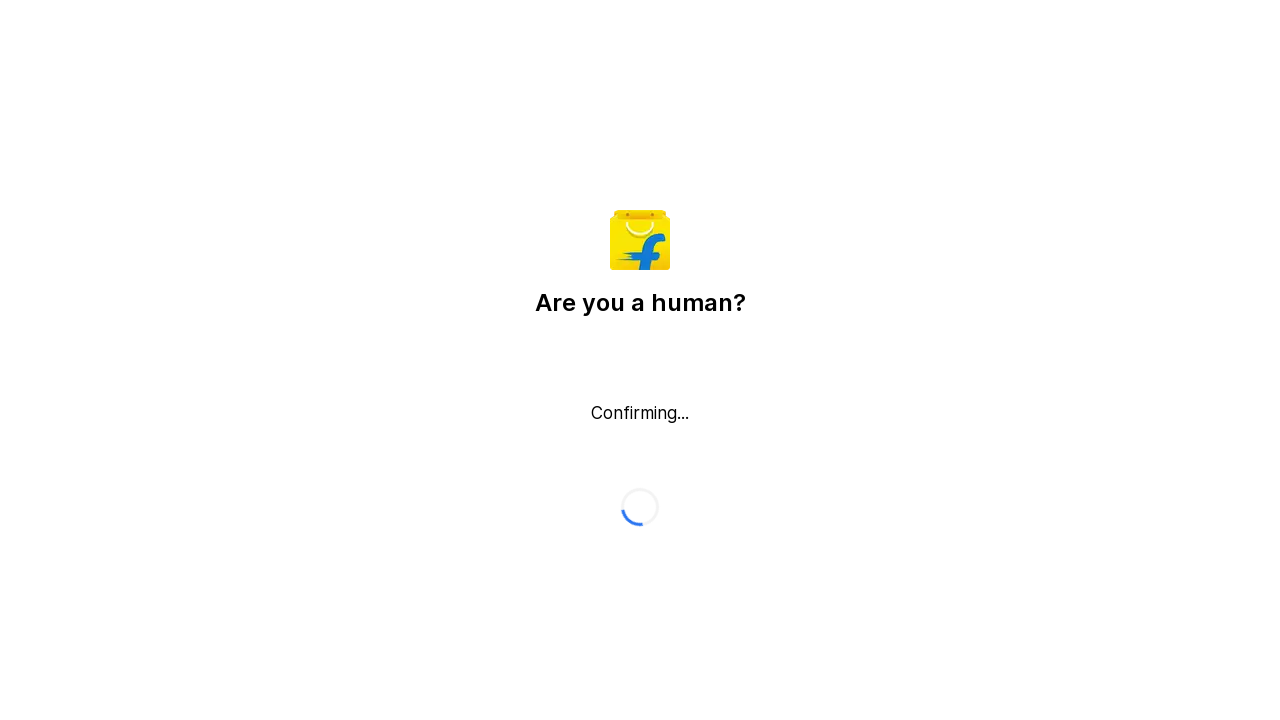

Waited for Flipkart homepage to load (domcontentloaded state)
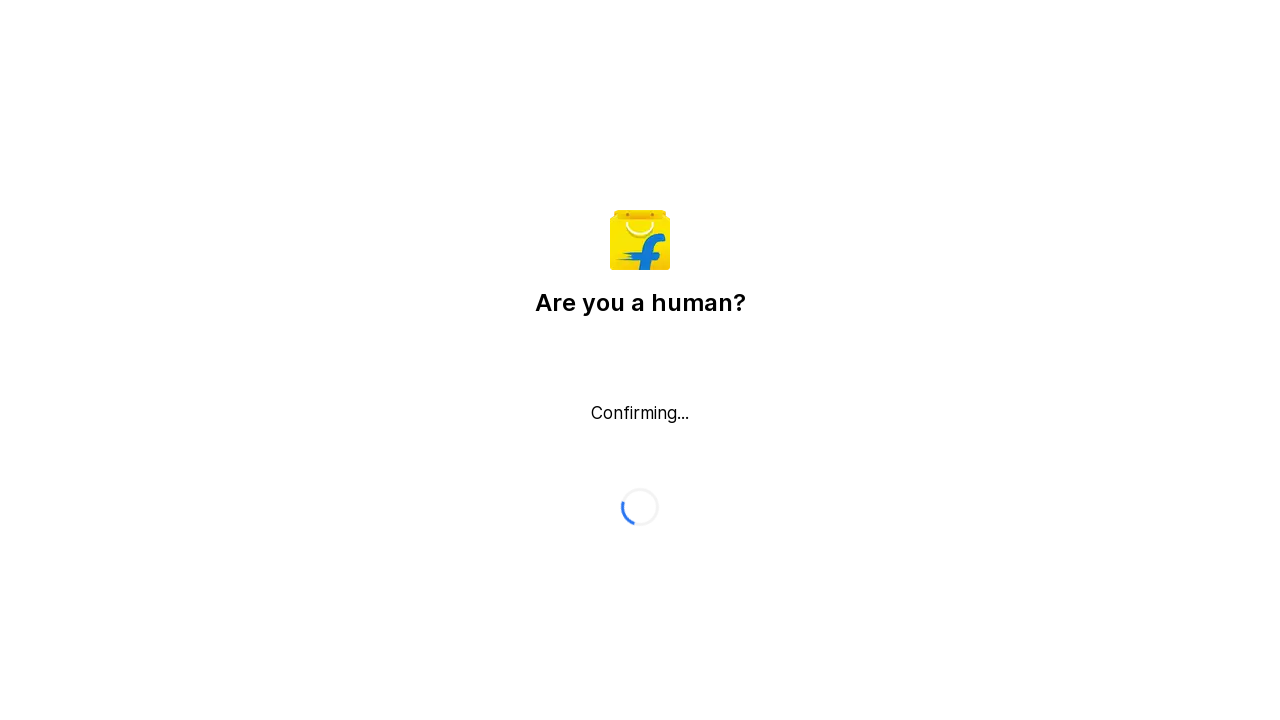

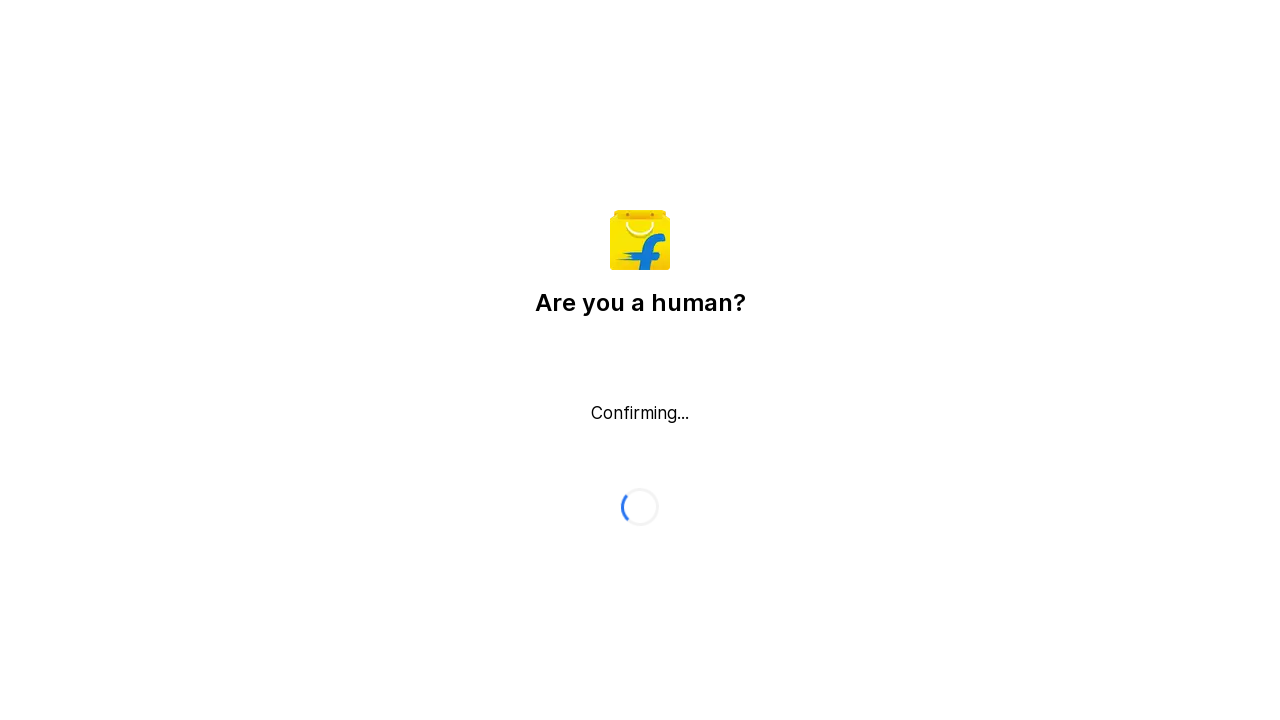